Demonstrates click-and-hold action on a list element using Selenium Actions class

Starting URL: https://selenium08.blogspot.com/2020/01/click-and-hold.html

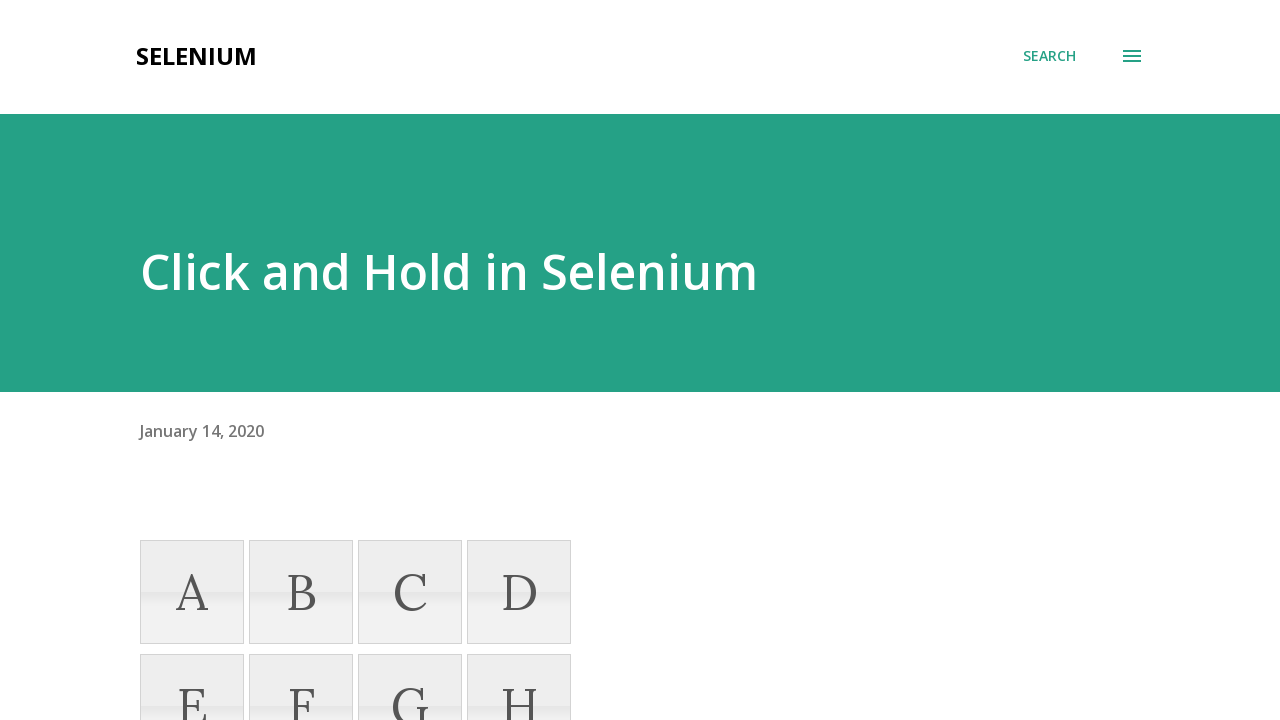

Located the fifth list item element using XPath
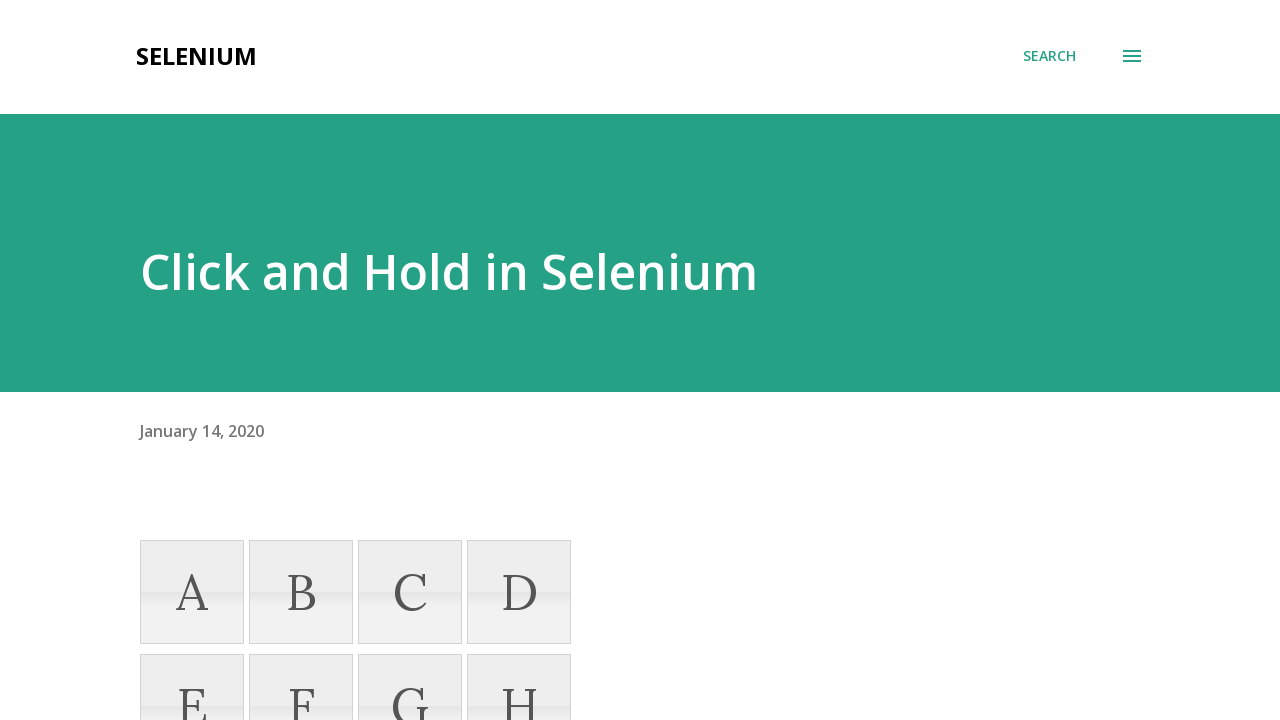

Hovered over the fifth list item element at (192, 668) on xpath=(//ul/li)[5]
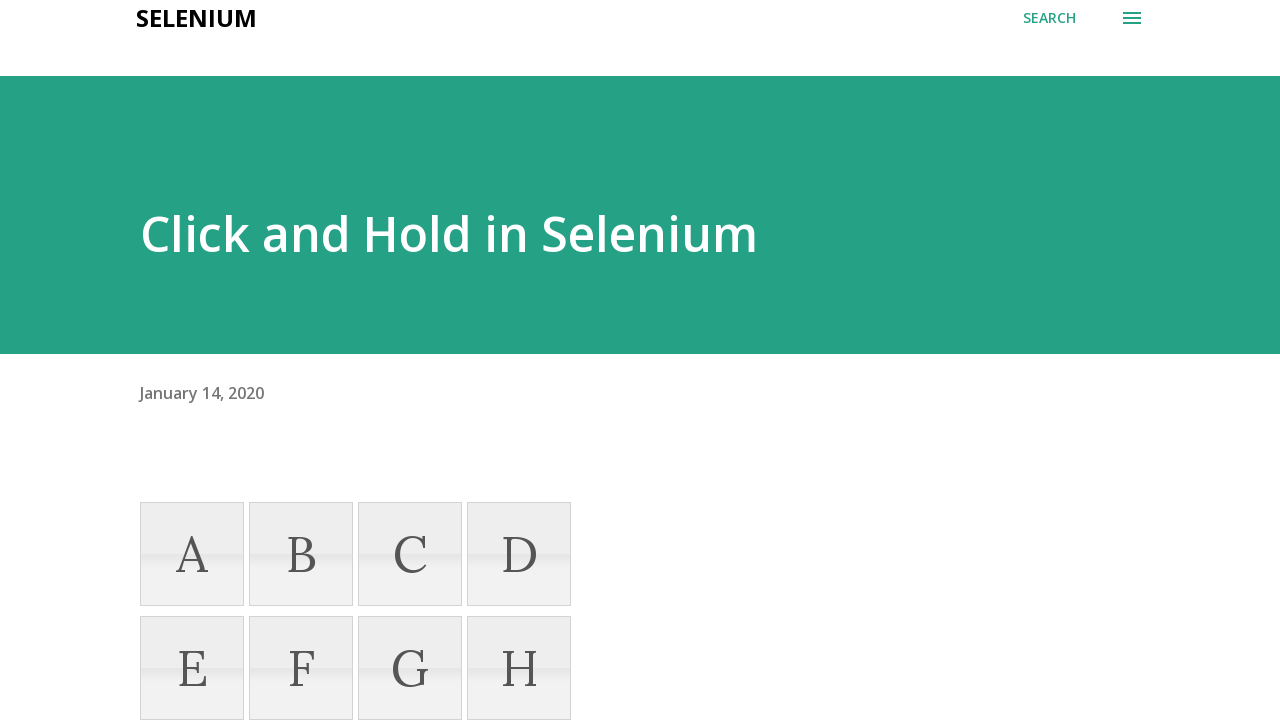

Performed mouse down action to initiate click-and-hold at (192, 668)
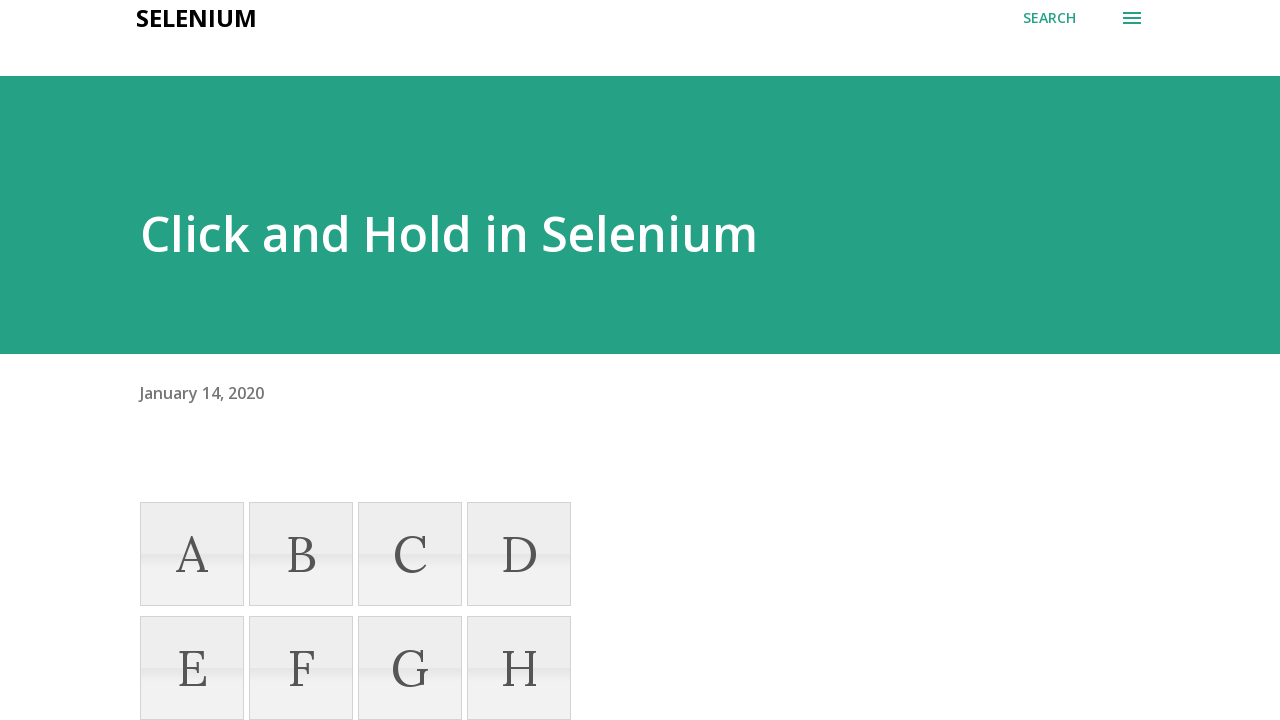

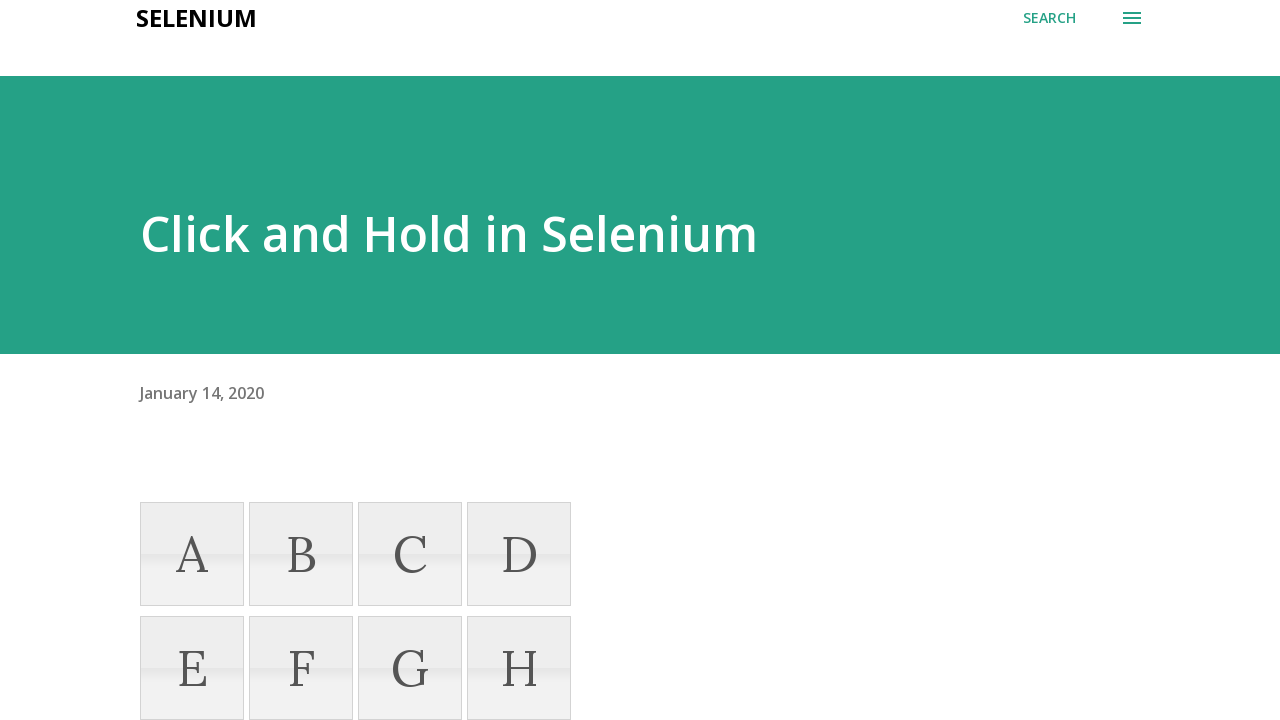